Tests quote form validation with only the email field left empty while all other fields are filled

Starting URL: https://removalsorpington.co.uk/

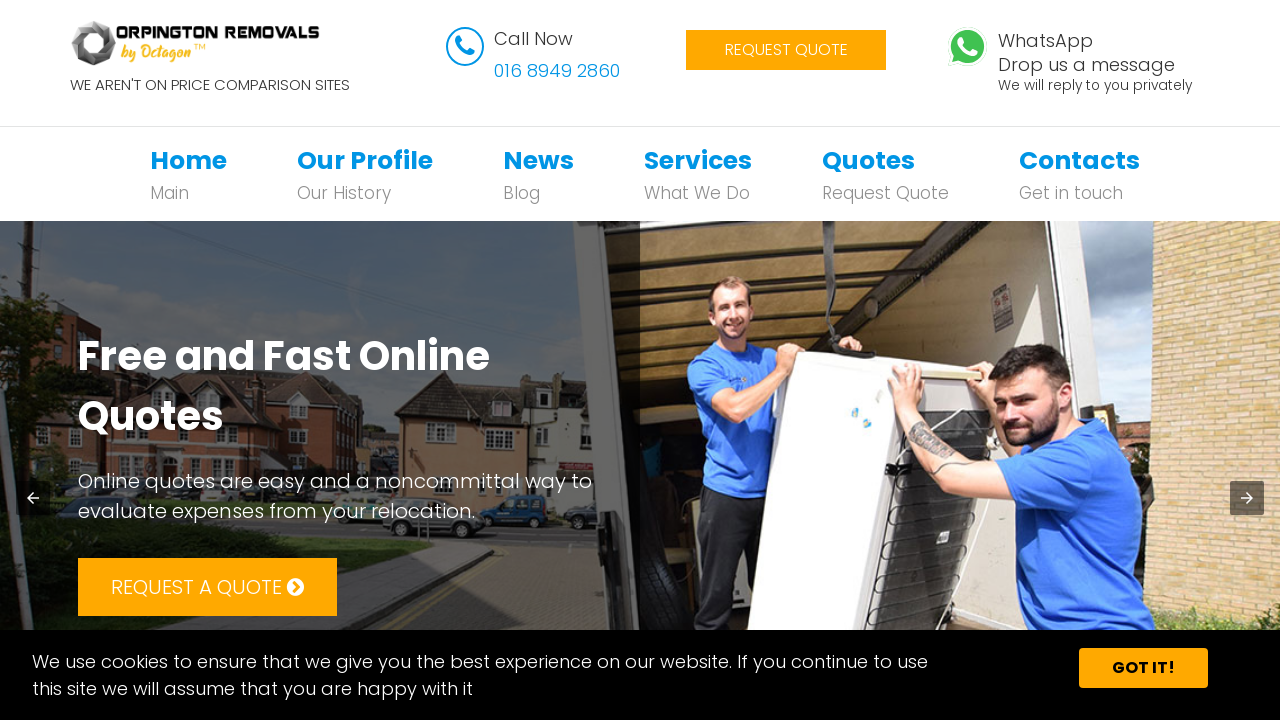

Clicked on Quote navigation link at (868, 160) on xpath=//*[@id='bs-example-navbar-collapse-1']/ul/li[5]/a
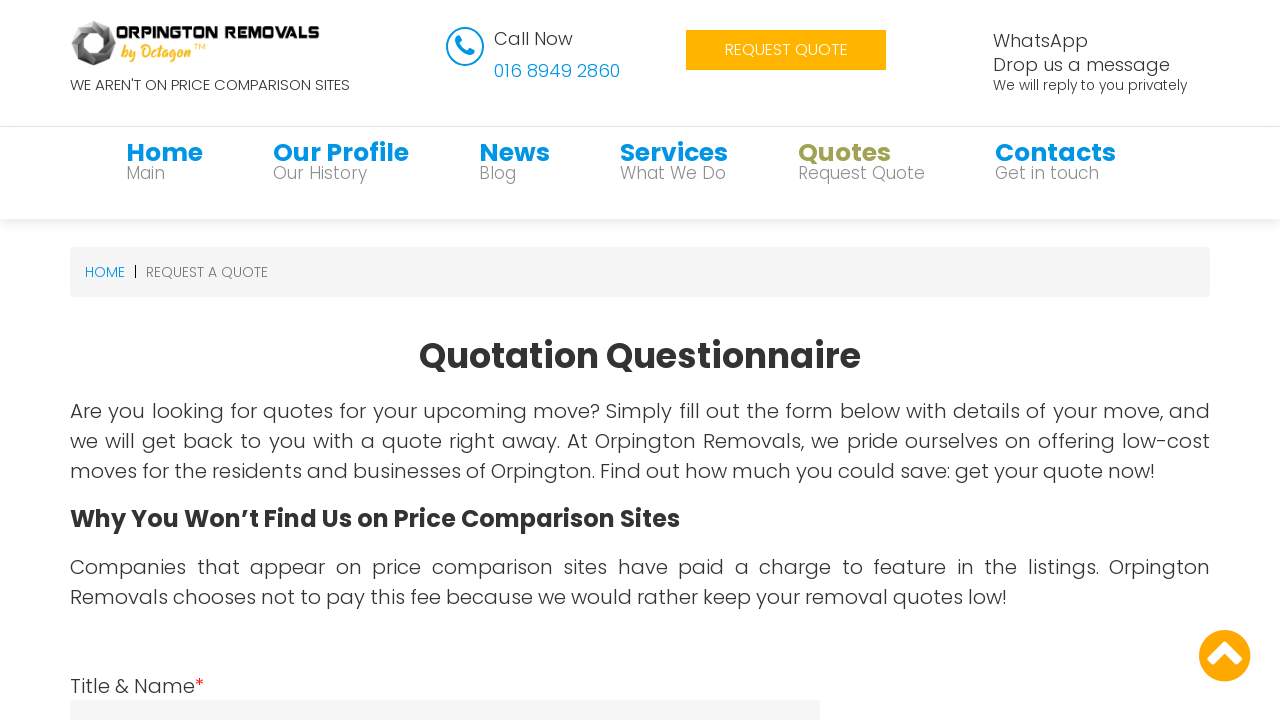

Quote form loaded
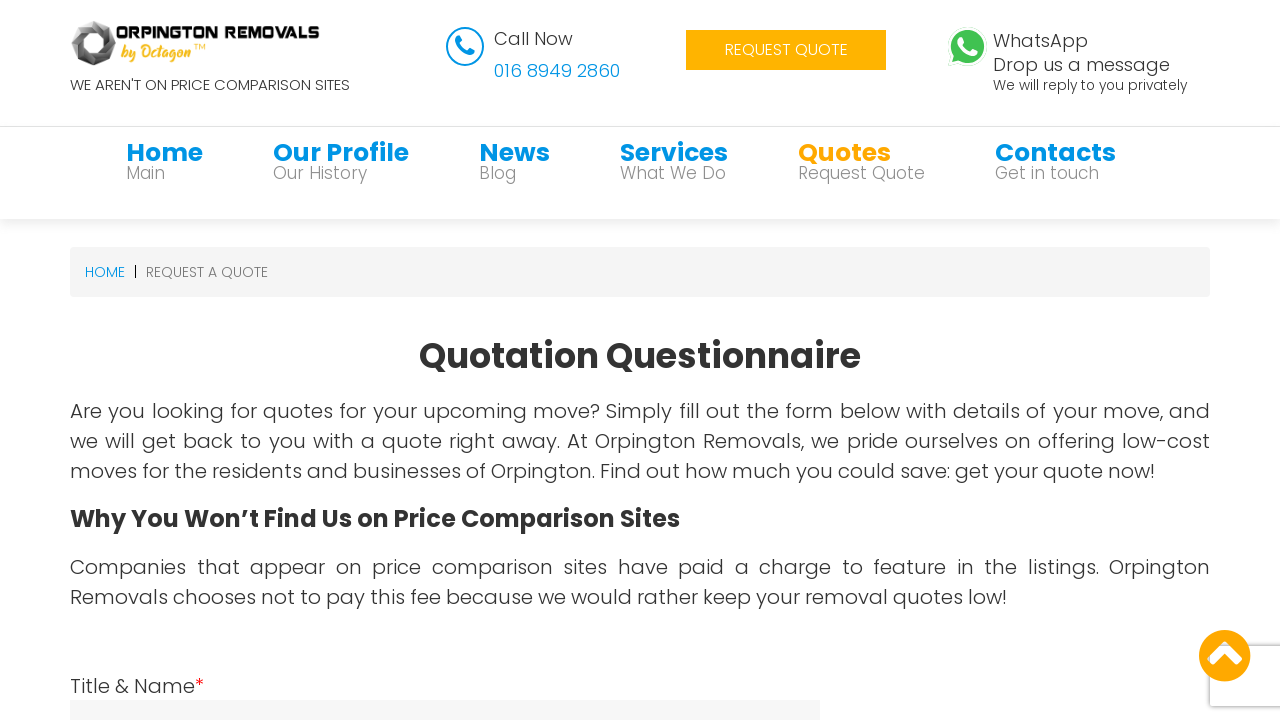

Filled name field with 'David' on #name
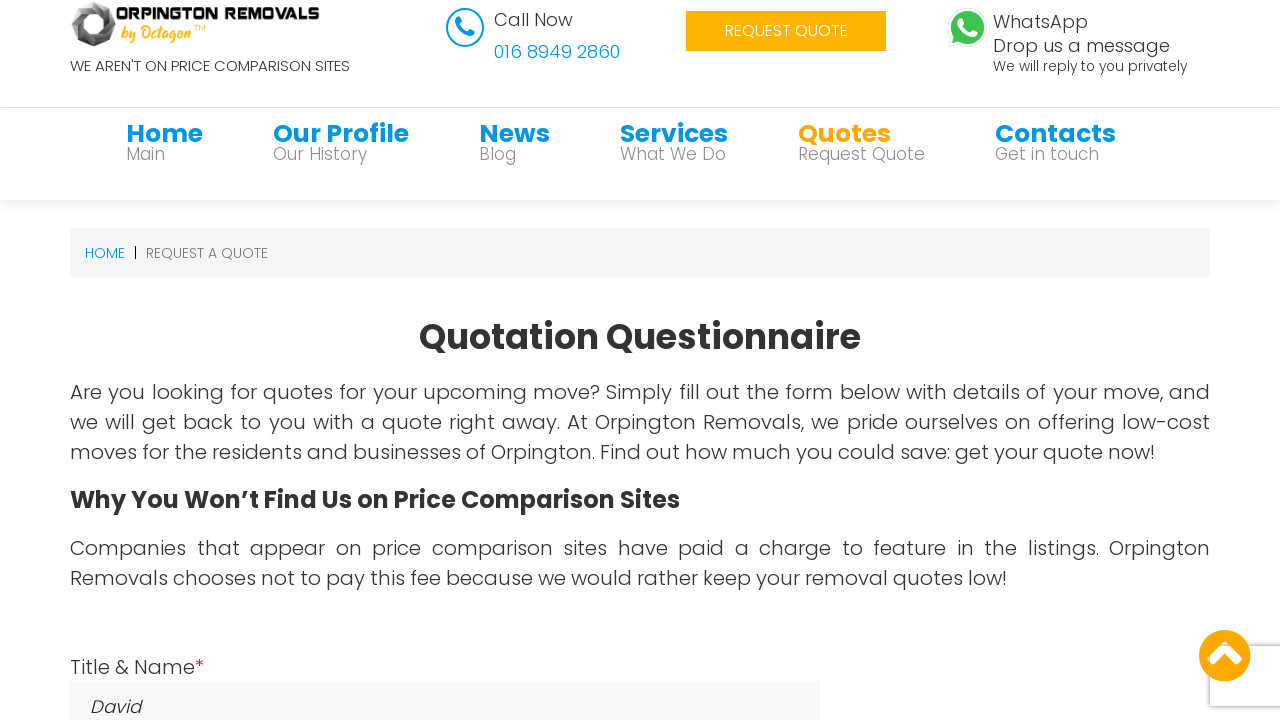

Filled telephone field with '01234567894' on #telephone
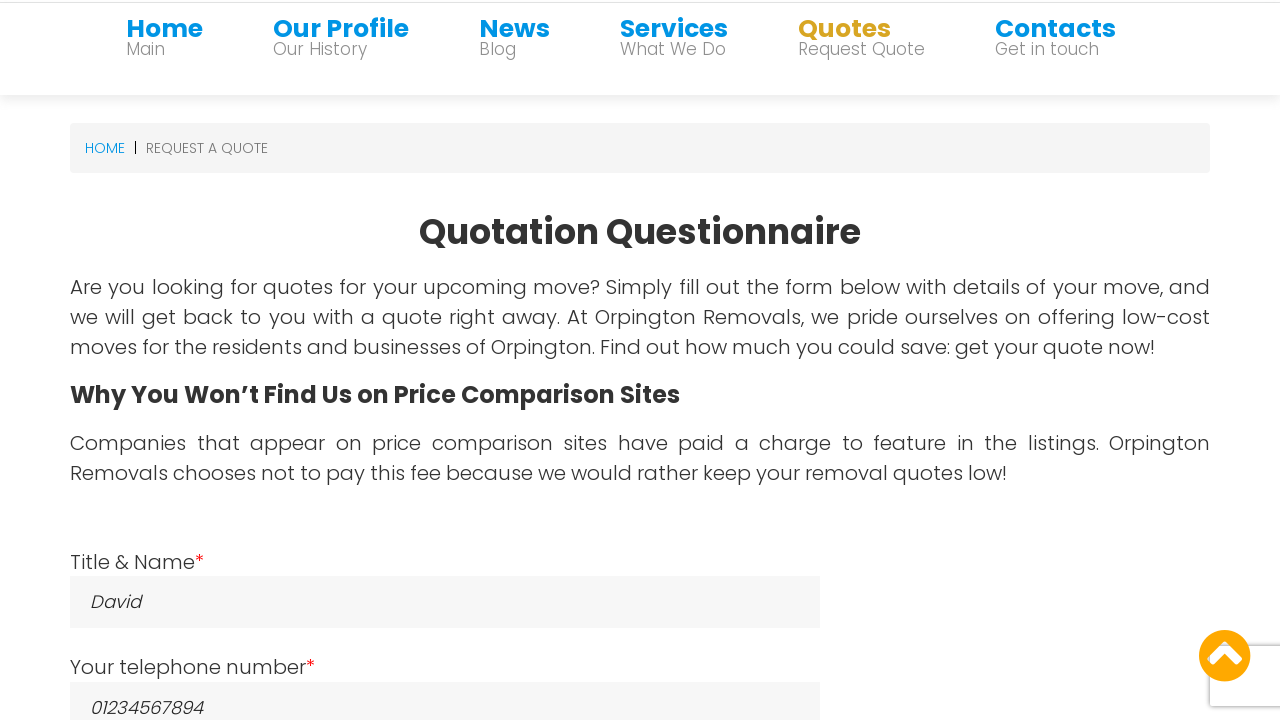

Left email field empty on #email
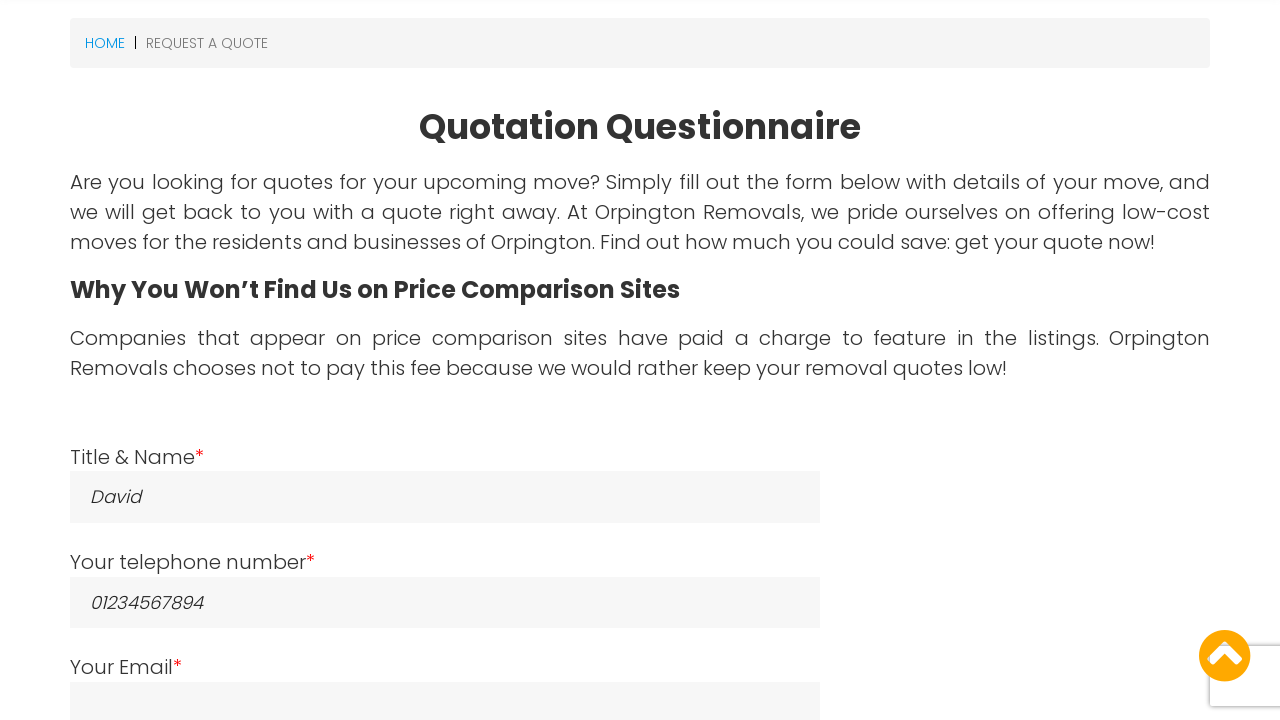

Filled from field with 'East London, London, E' on #from
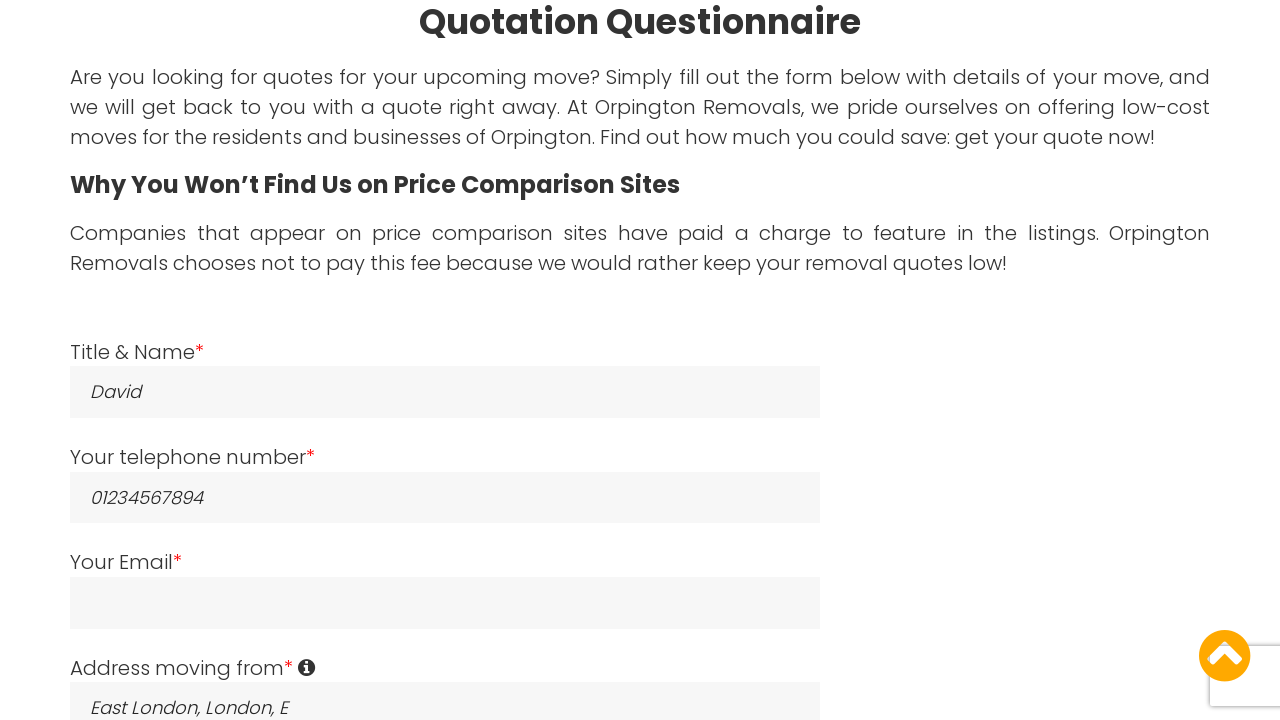

Filled destination field with 'Boltan, Boltan, BL' on #destination
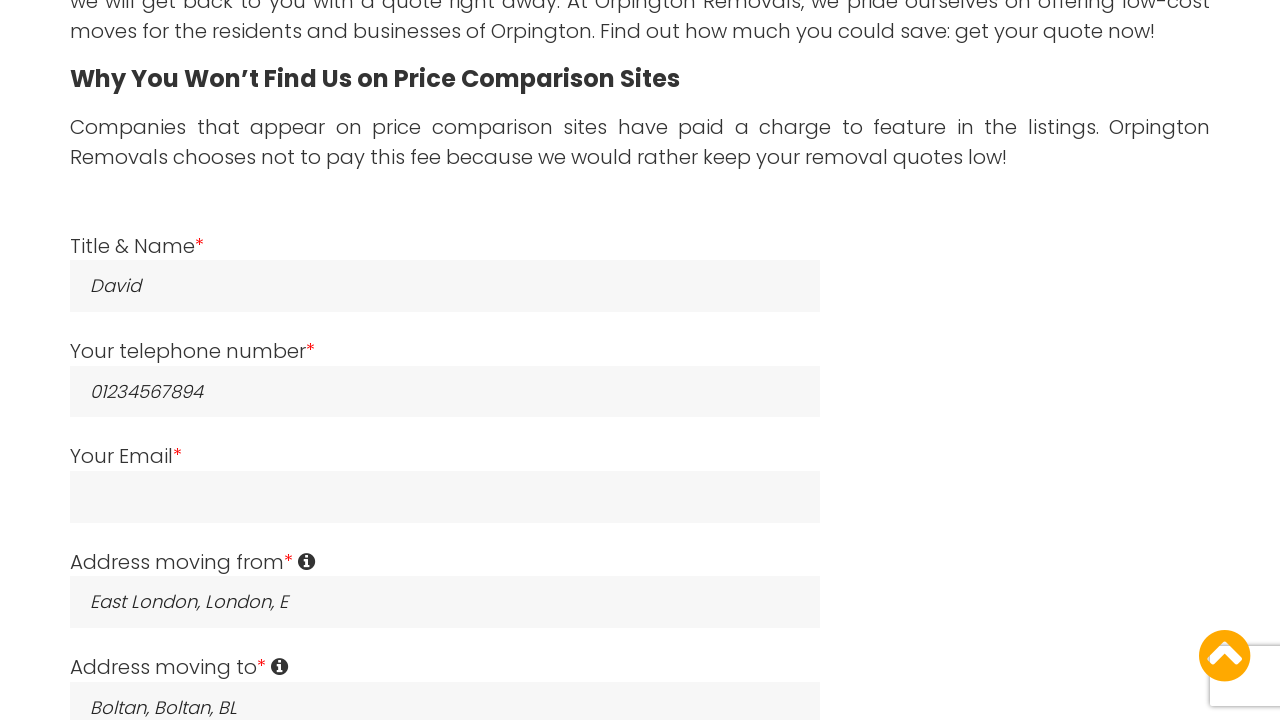

Filled date field with '28/09/2022' on #date
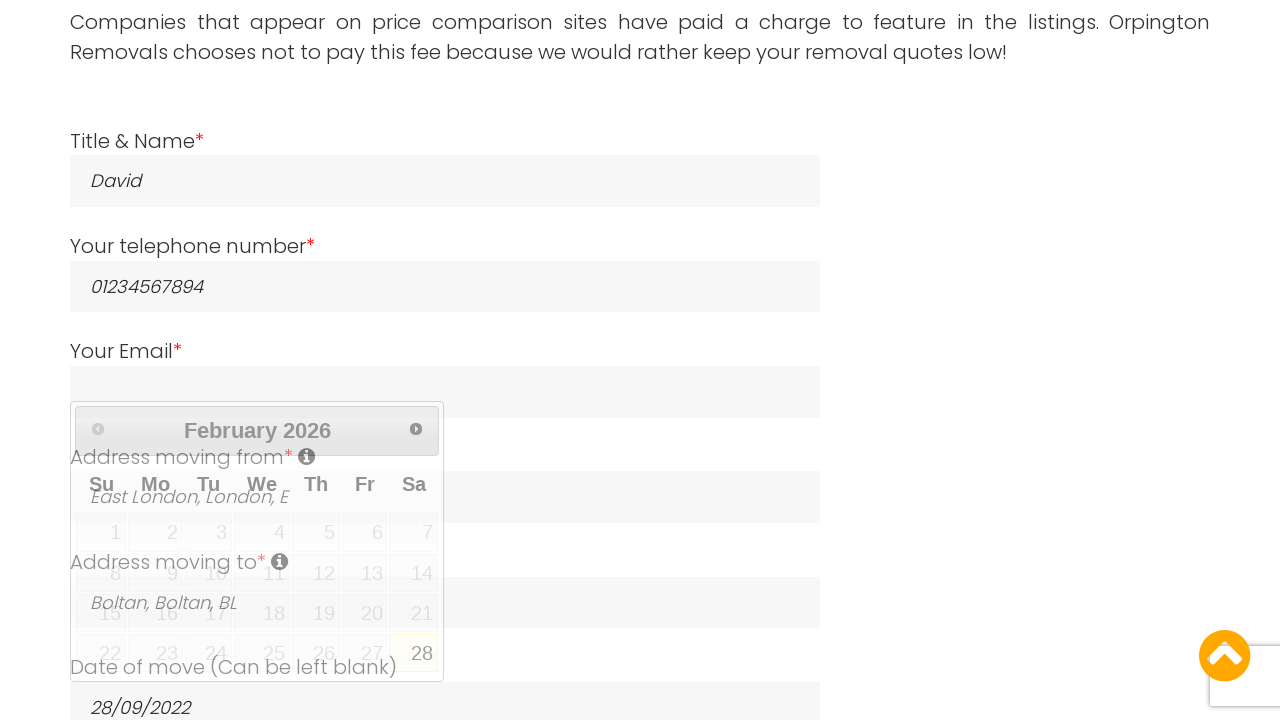

Filled number of moving field with '05' on #number_of_moving
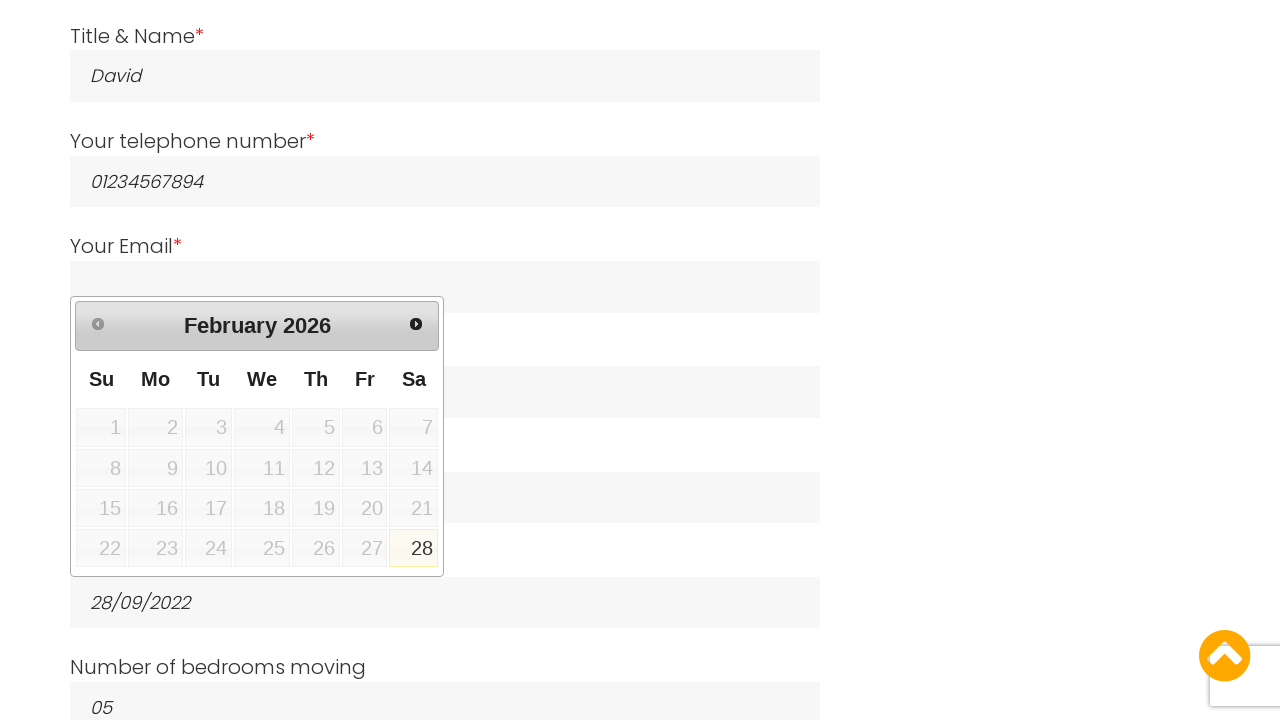

Filled furniture list field with 'Bed,Sofa,TV' on #furniture_list
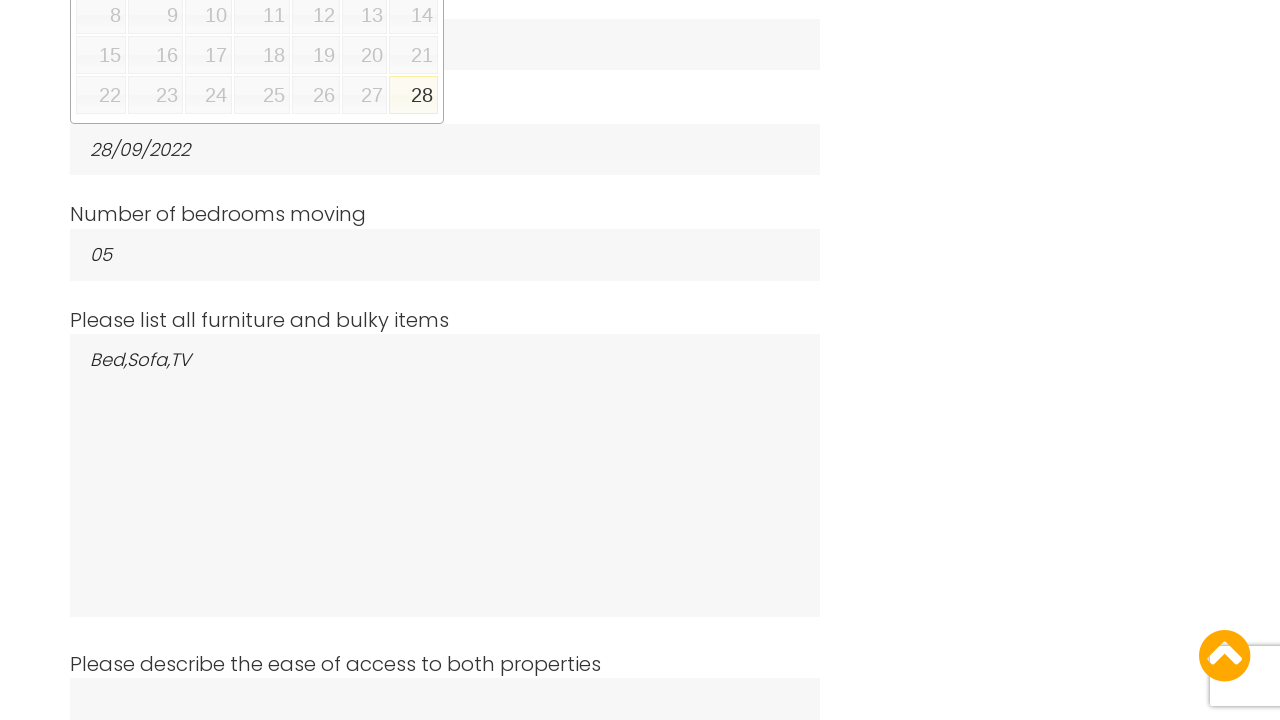

Filled ease of access field with 'separate the part of furnitures' on #ease_access
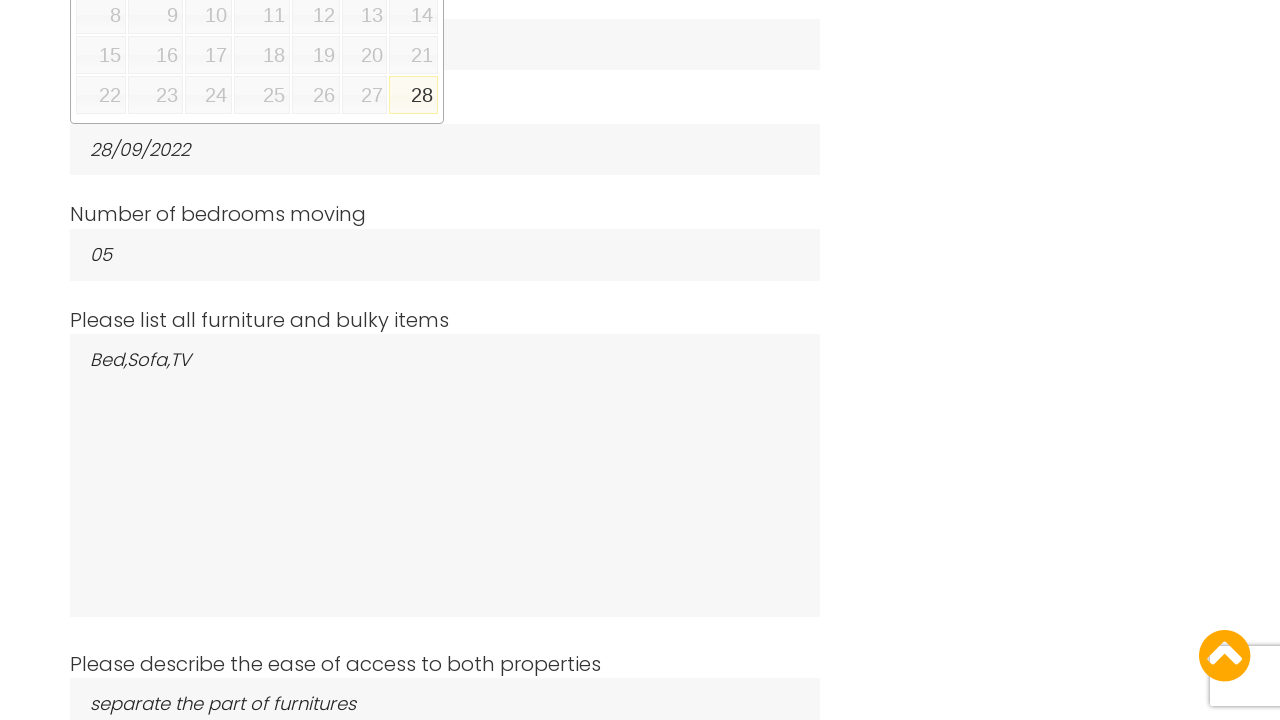

Clicked agreement checkbox at (76, 361) on #myCheckboxes
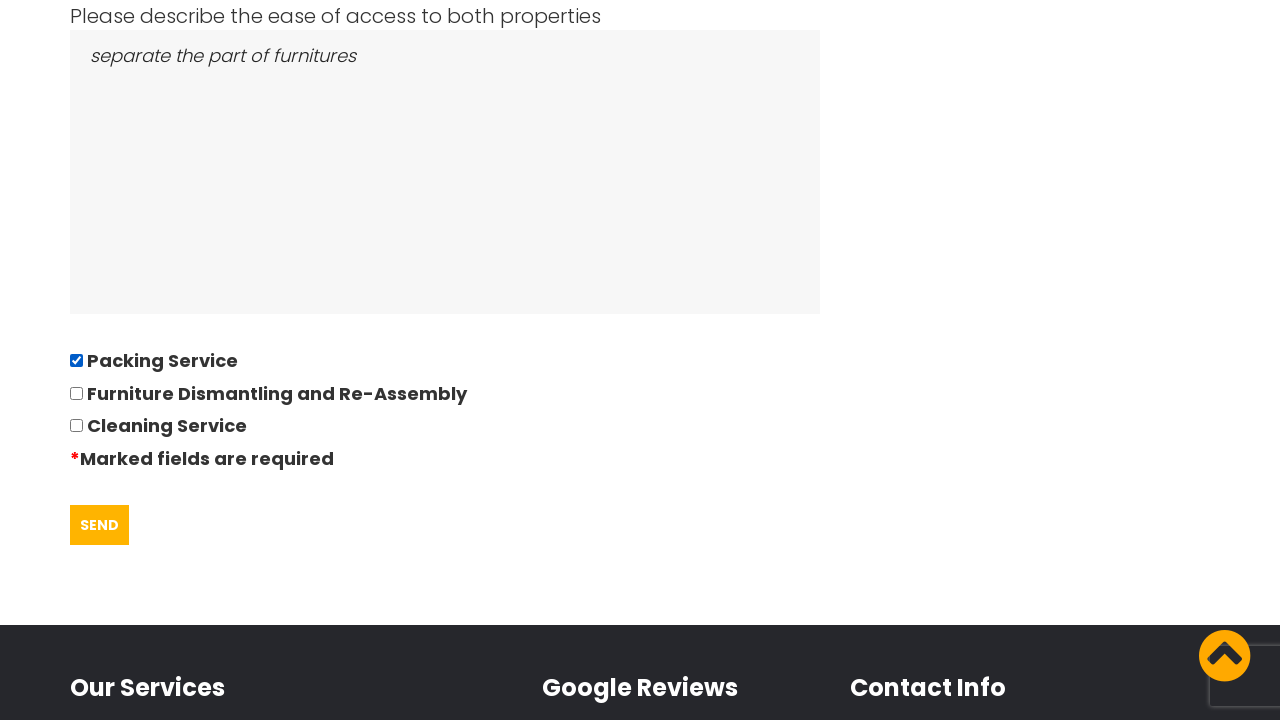

Clicked submit button to test validation with empty email field at (100, 525) on #submitQuote
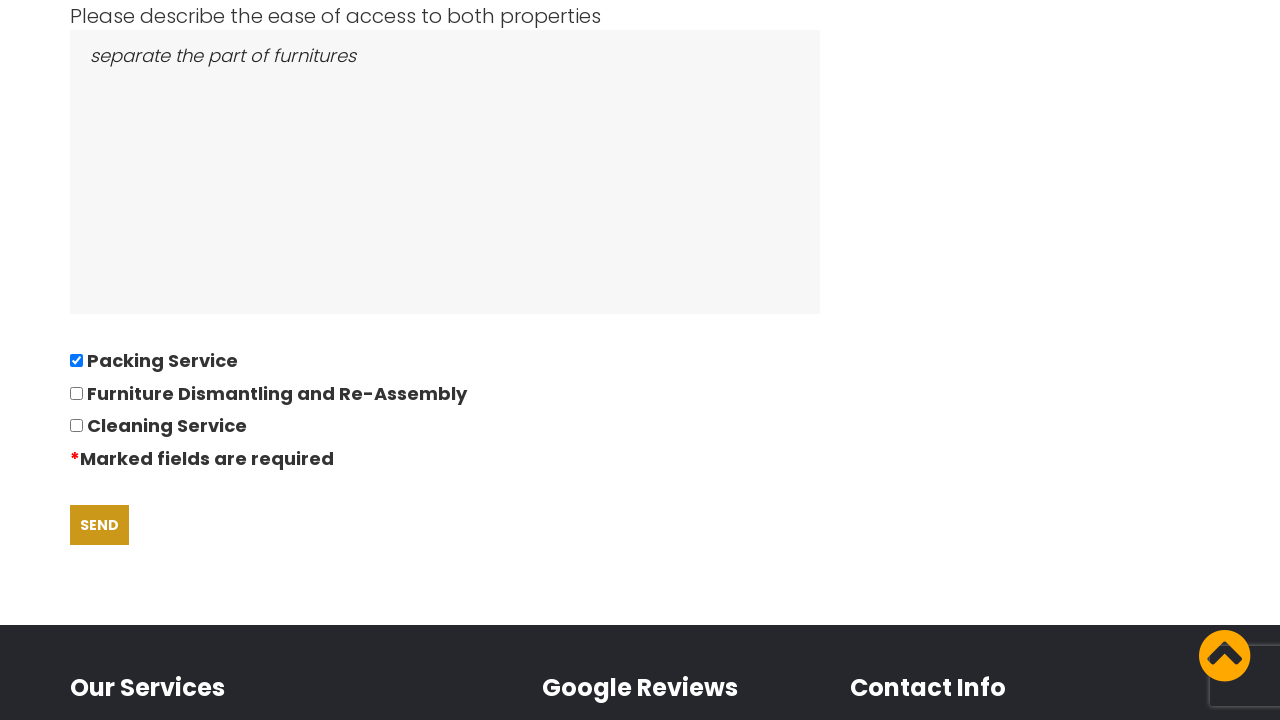

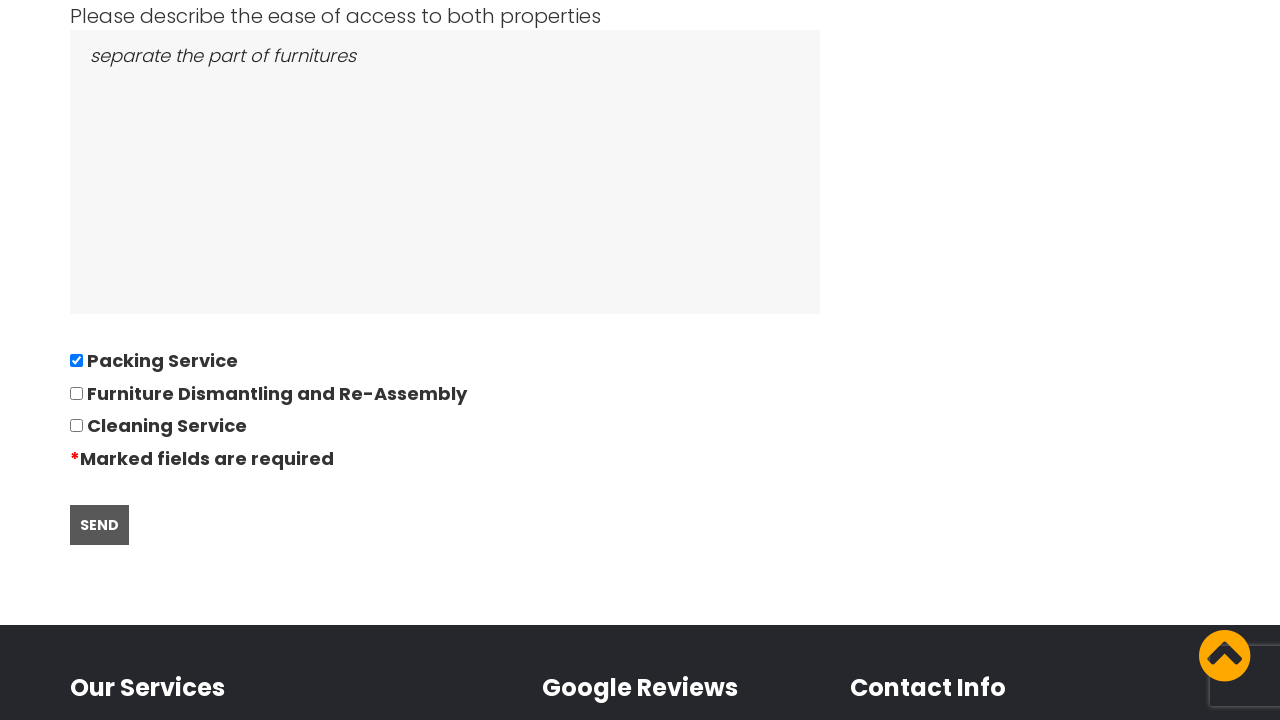